Tests text input functionality by filling an input field with a button name, clicking the button, and verifying that the button text updates to match the input value.

Starting URL: http://www.uitestingplayground.com/textinput

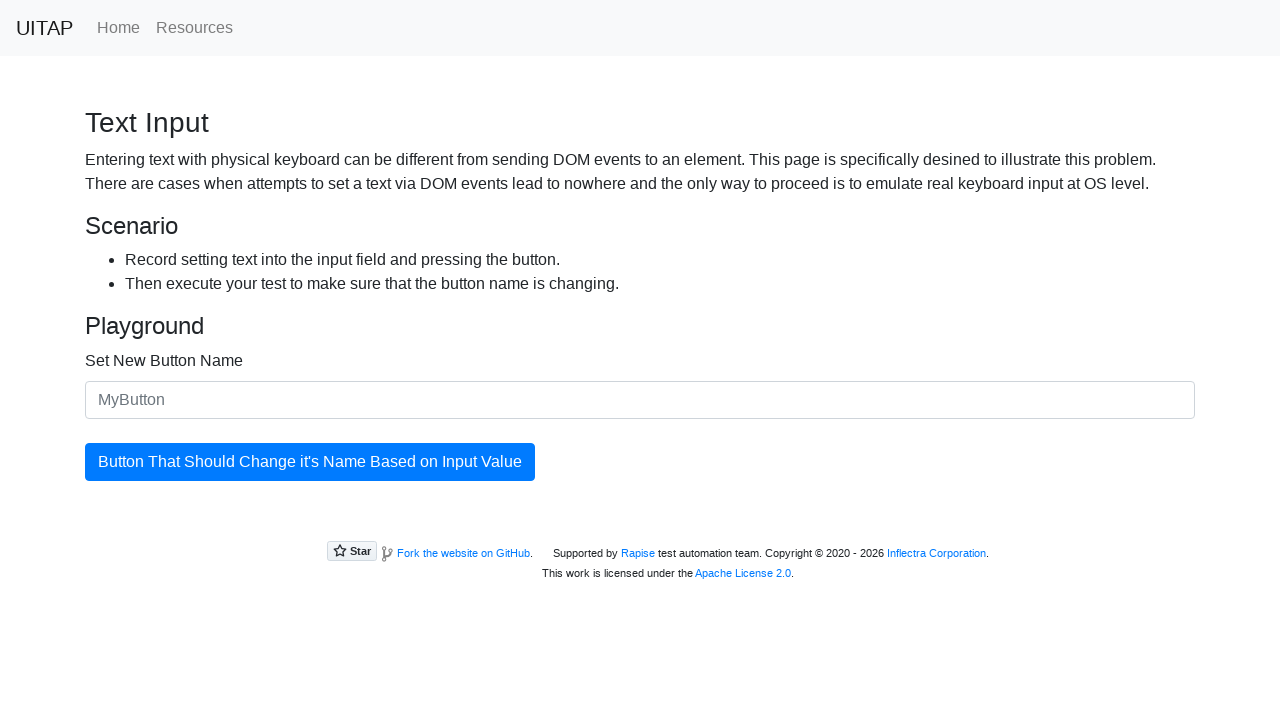

Filled input field with button name 'The Best Button' on #newButtonName
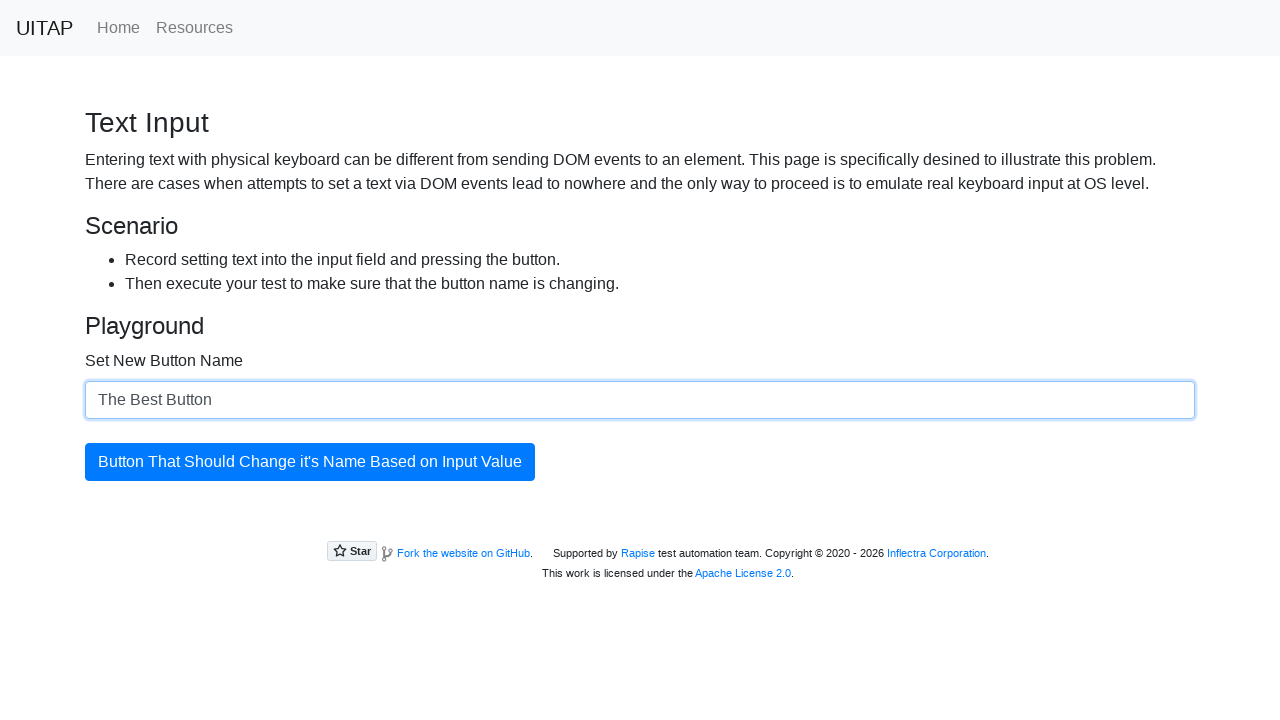

Clicked the updating button at (310, 462) on #updatingButton
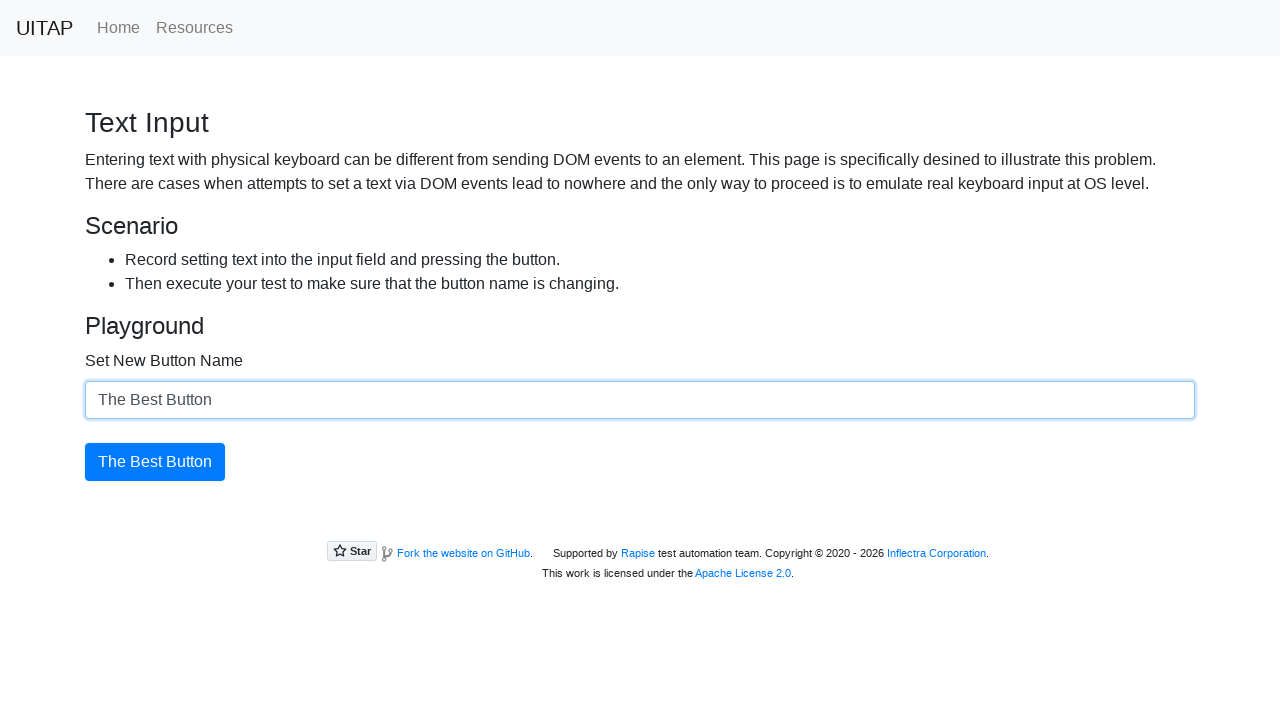

Verified button text updated to 'The Best Button'
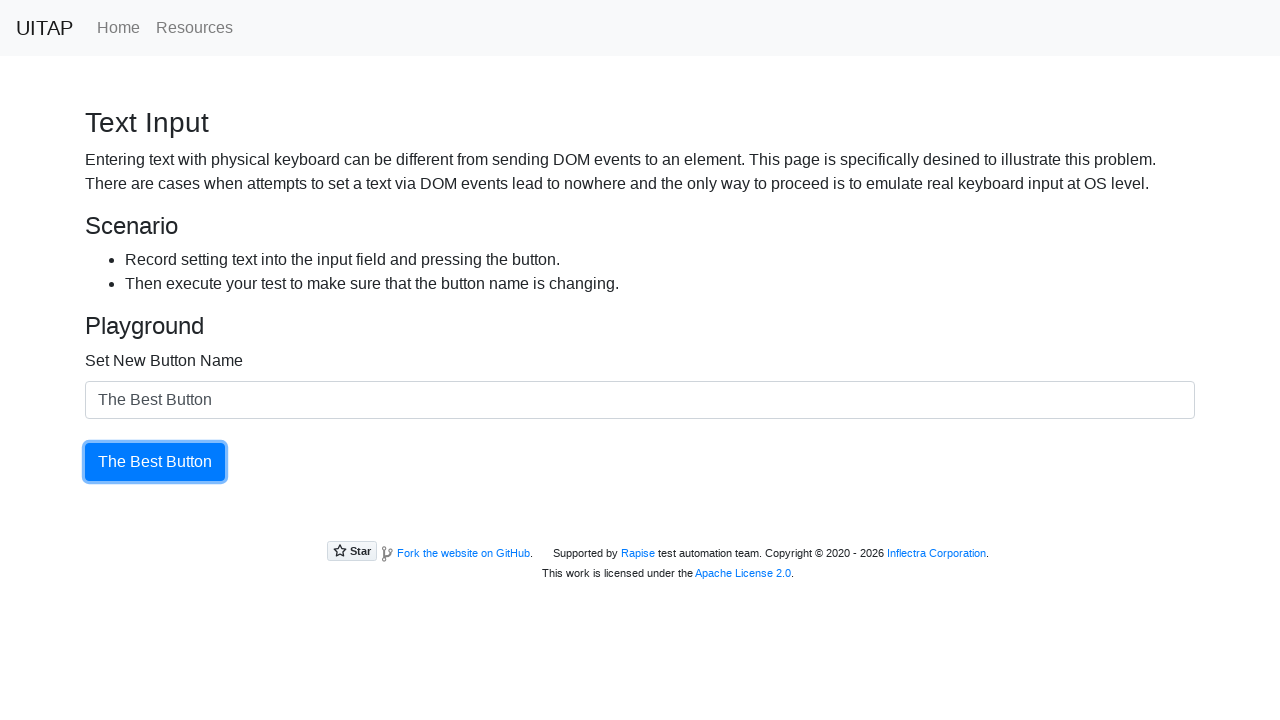

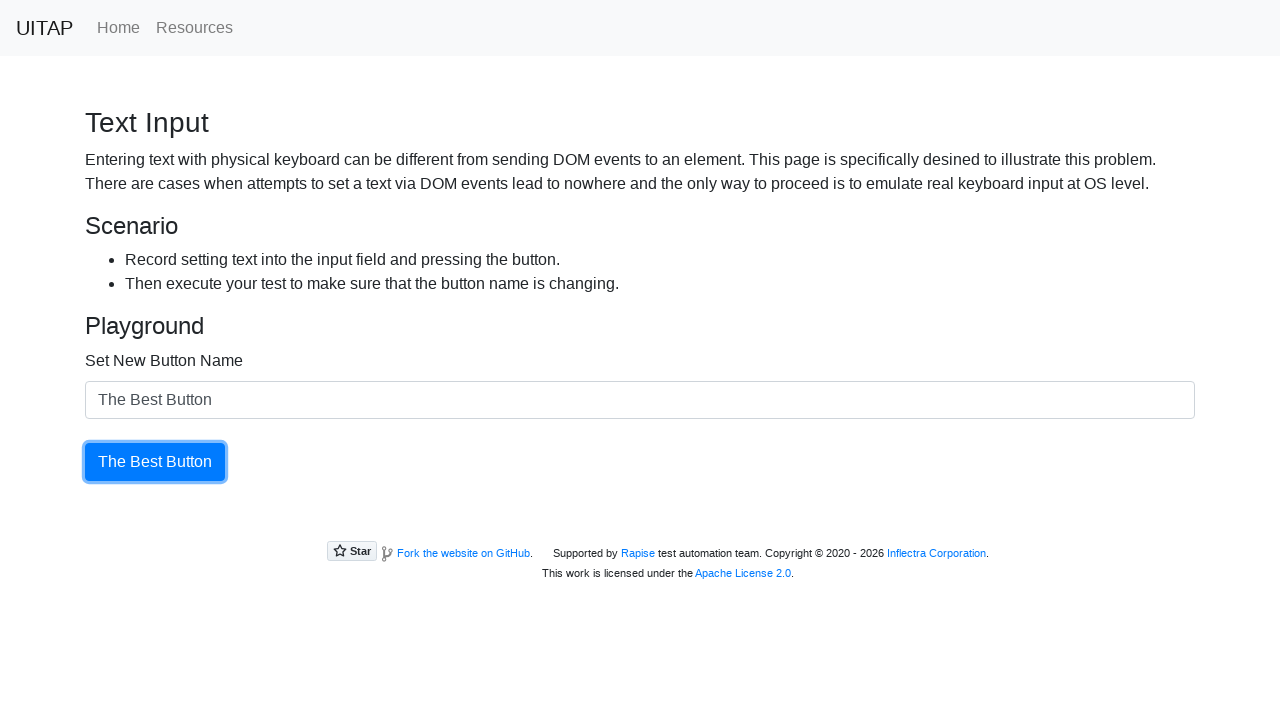